Tests dropdown selection functionality by selecting an option from a static dropdown menu using visible text

Starting URL: https://the-internet.herokuapp.com/dropdown

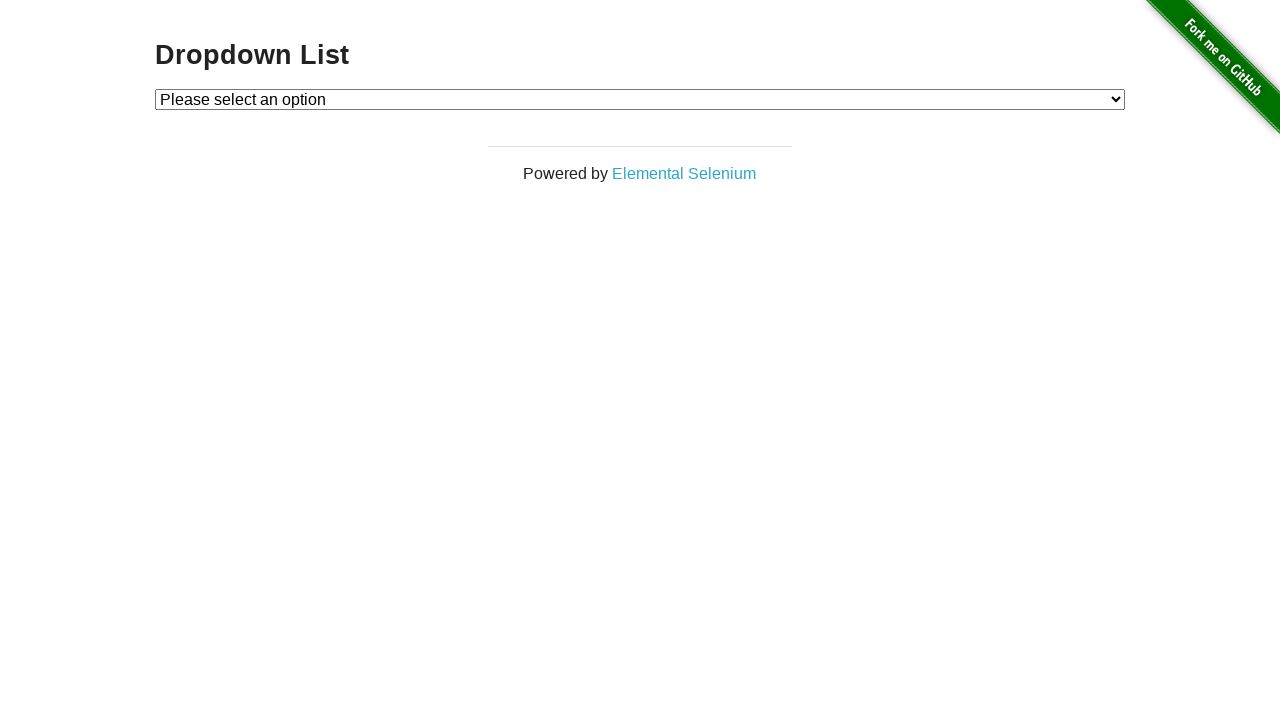

Navigated to dropdown test page
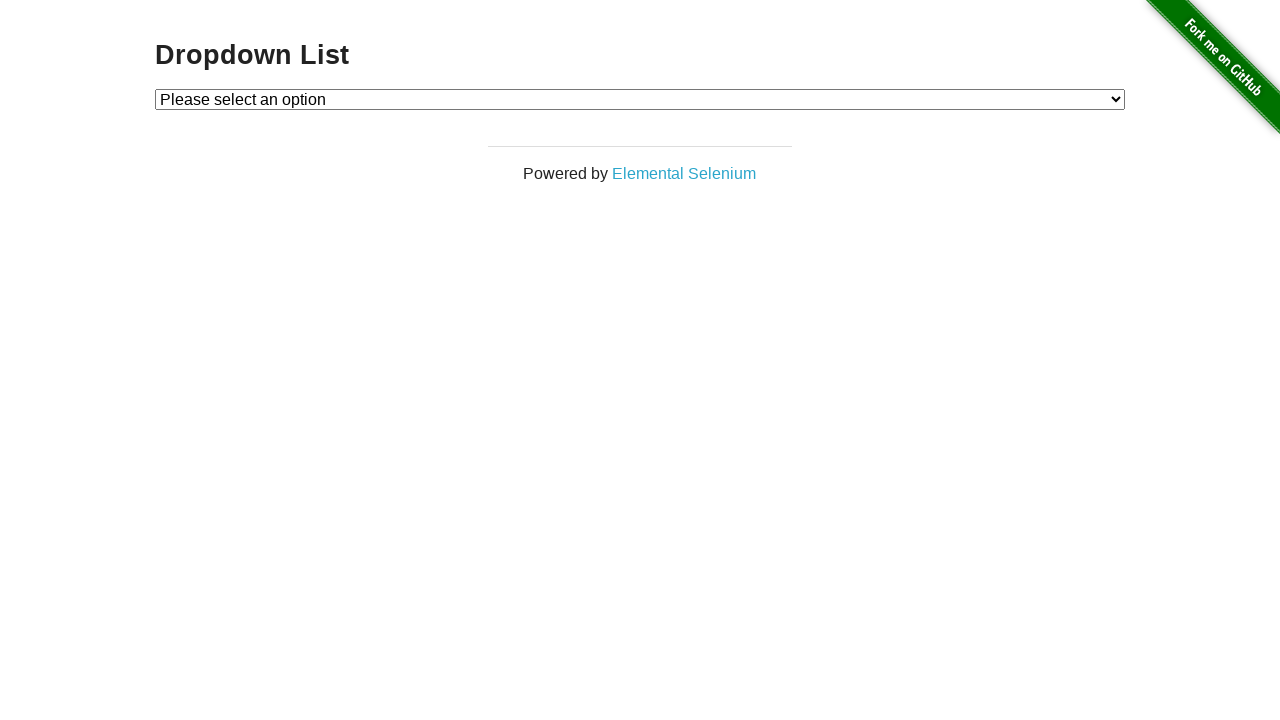

Selected 'Option 1' from the static dropdown menu by visible text on #dropdown
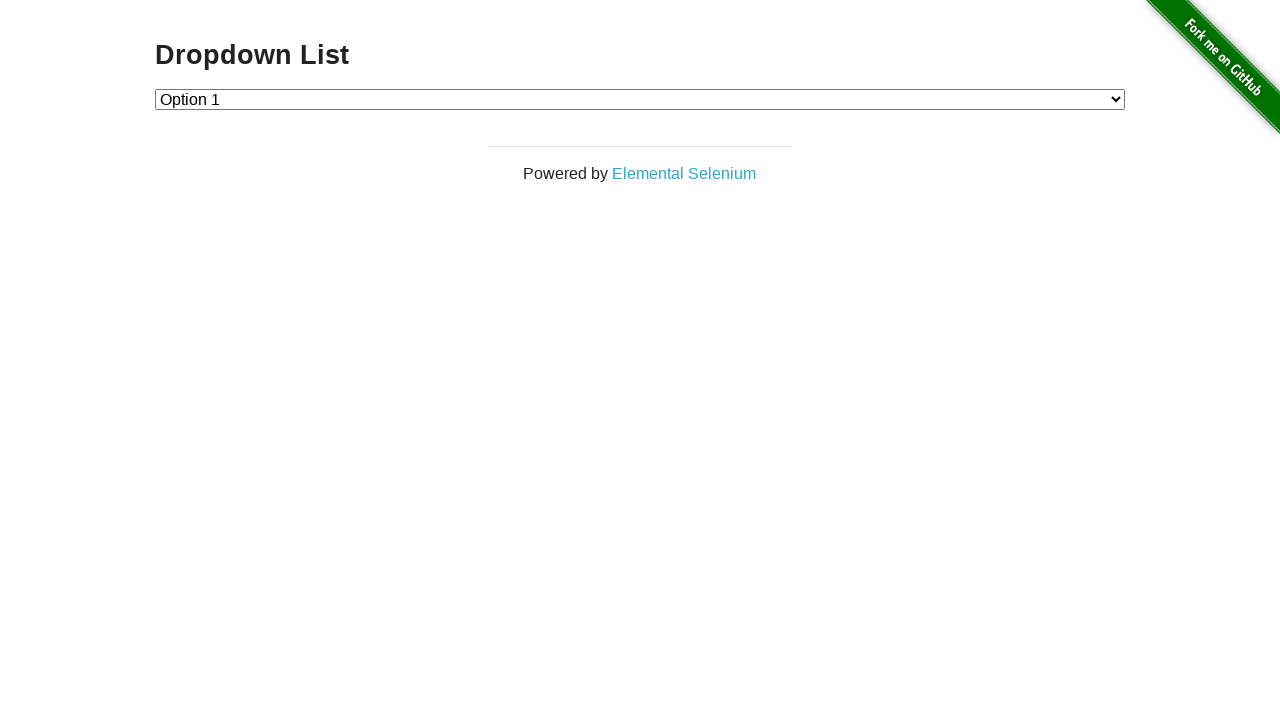

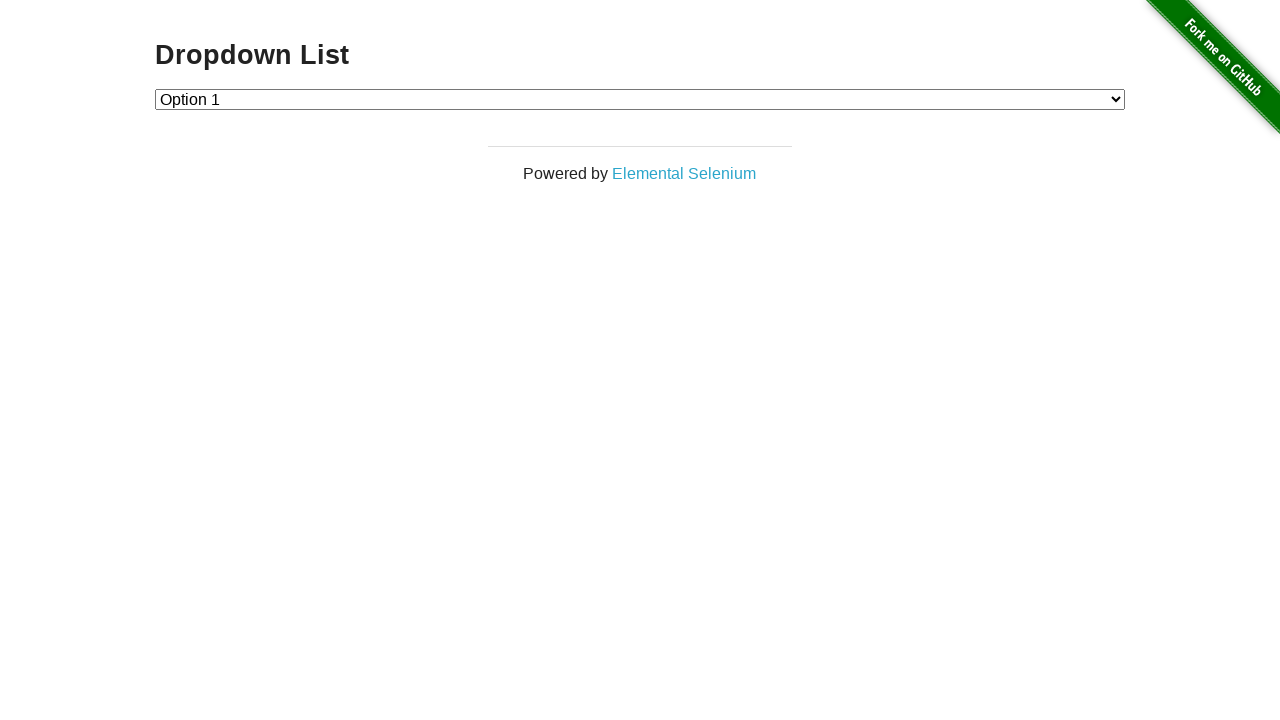